Tests email subscription feature from the cart page by navigating to cart, scrolling to footer, and submitting an email

Starting URL: https://www.automationexercise.com

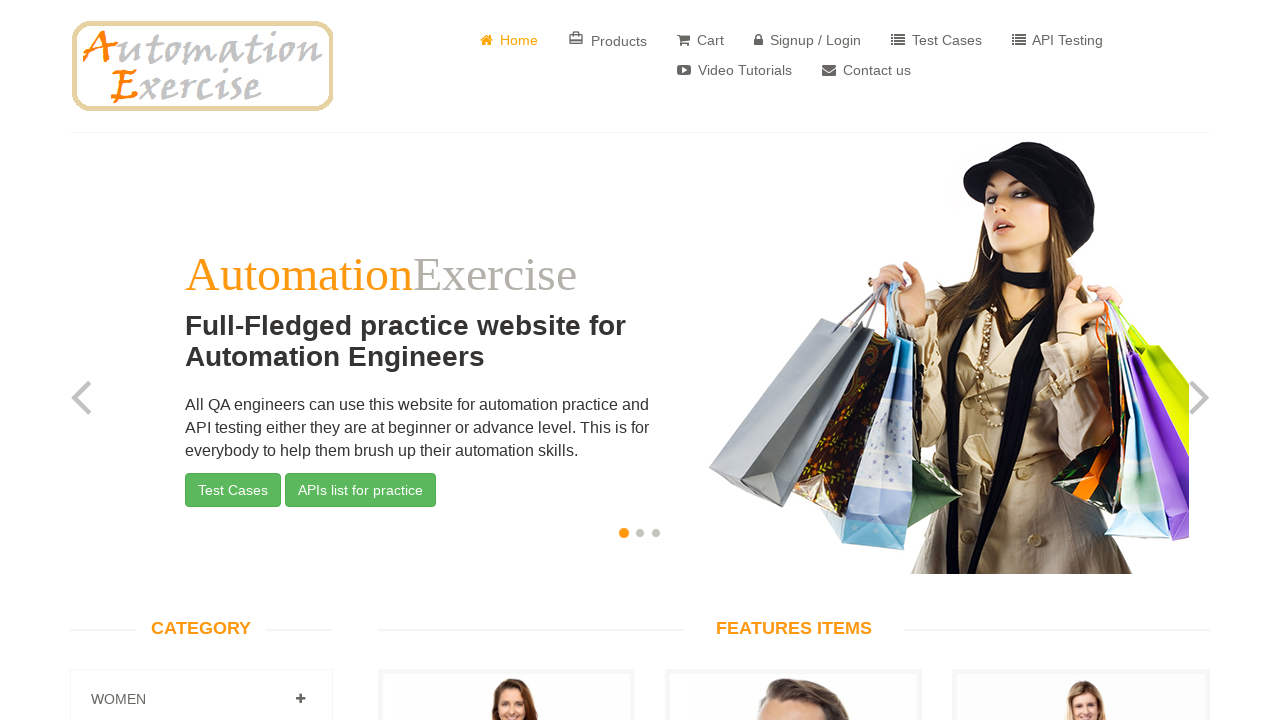

Clicked on Cart button in header at (700, 40) on #header > div > div > div > div.col-sm-8 > div > ul > li:nth-child(3) > a
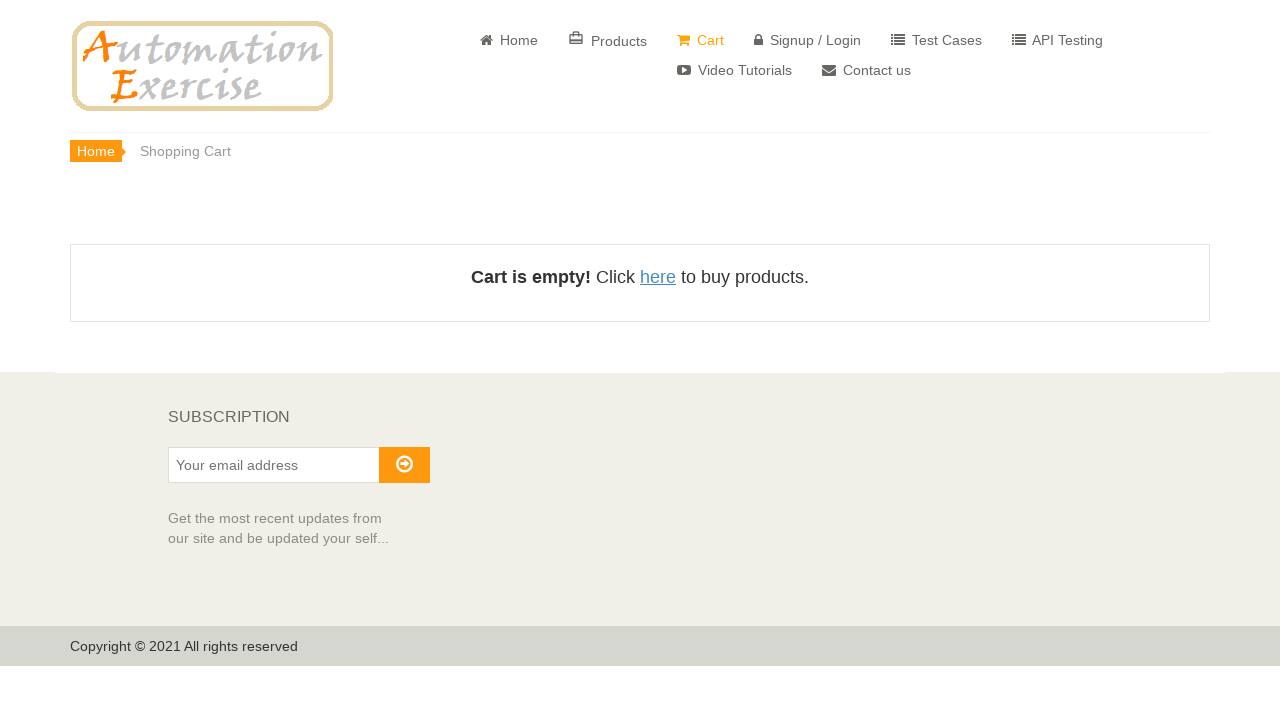

Scrolled to bottom of page
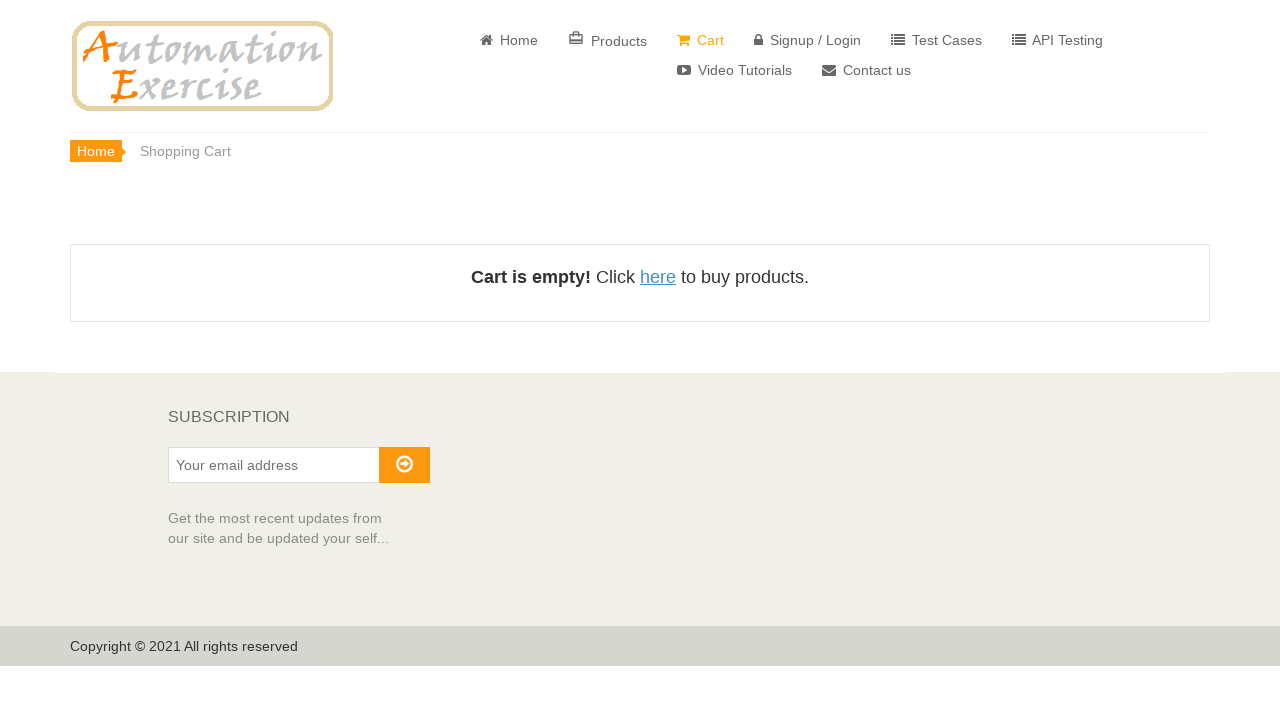

Filled email subscription field with 'testuser347@example.com' on #susbscribe_email
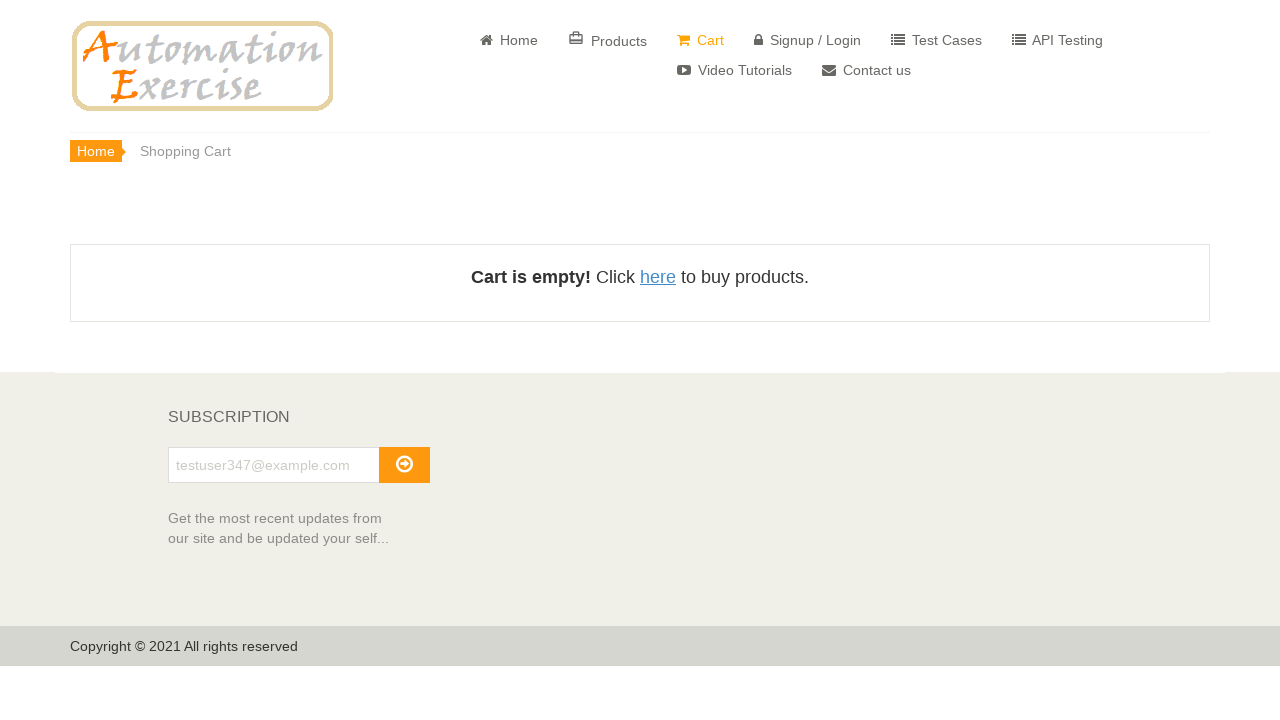

Clicked subscribe button at (404, 465) on #subscribe
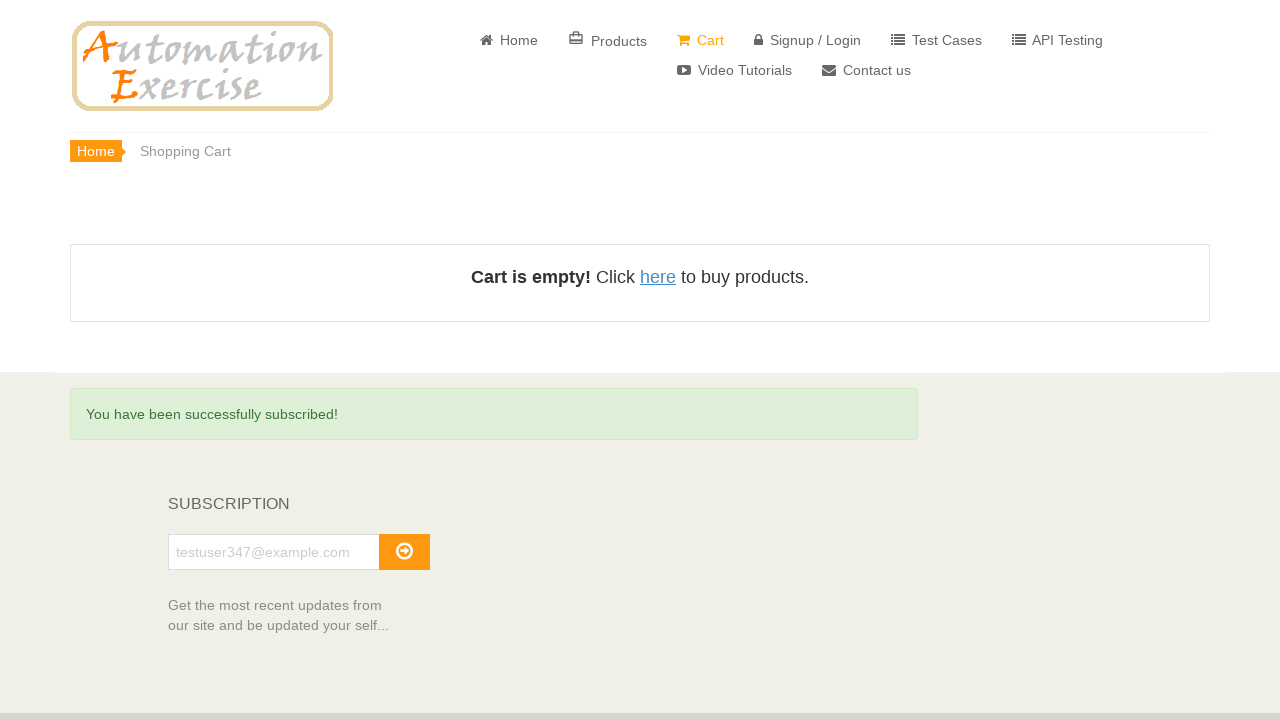

Success subscription message appeared
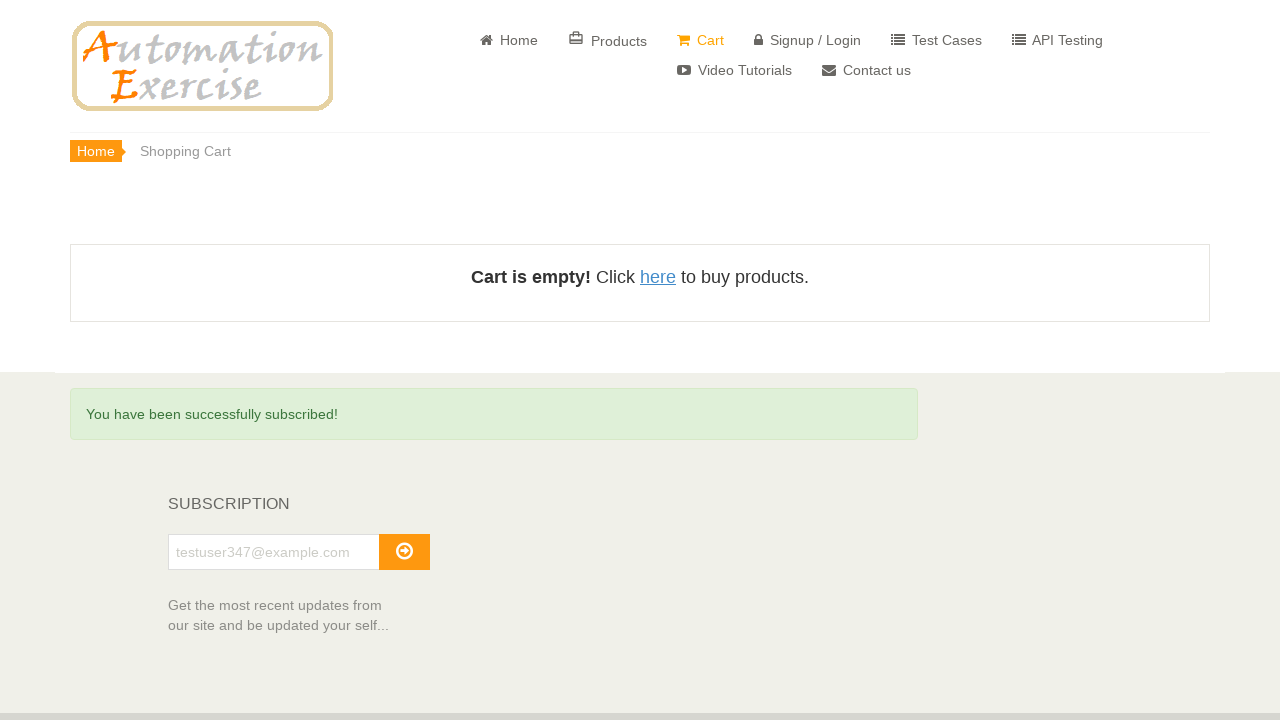

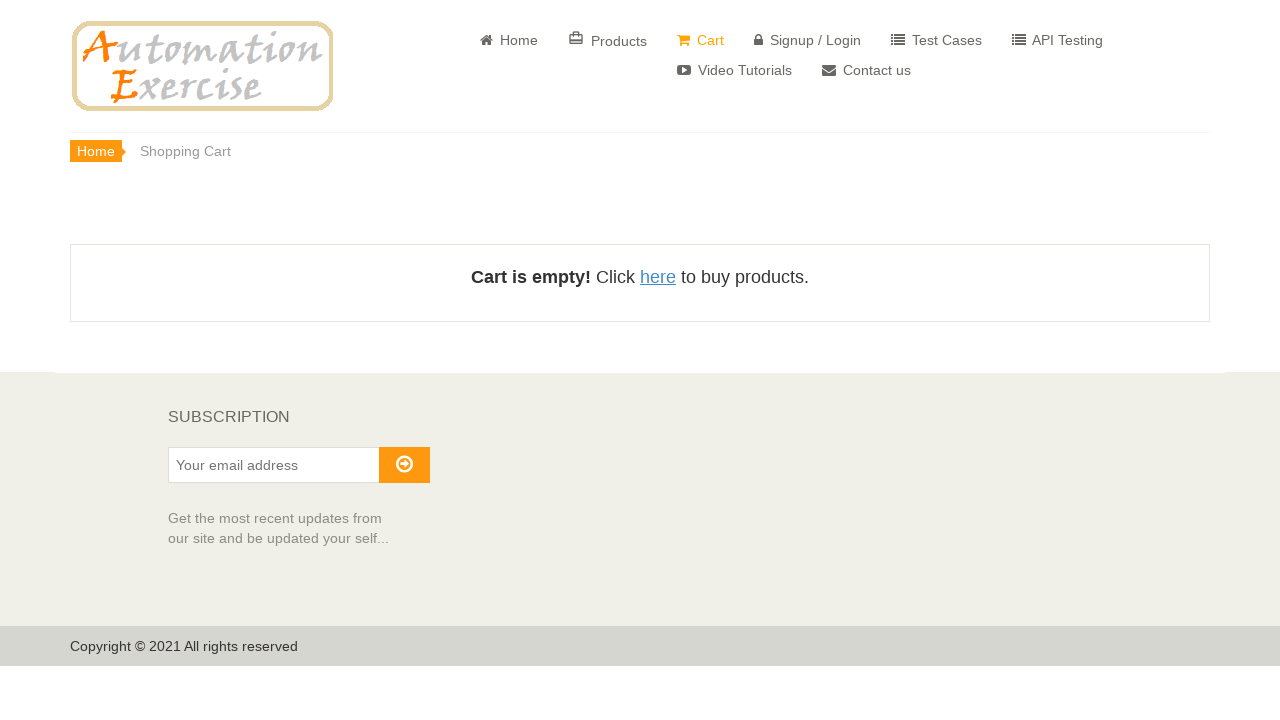